Tests keyboard input functionality by sending TAB and SPACE keys to a text input field

Starting URL: https://the-internet.herokuapp.com/key_presses

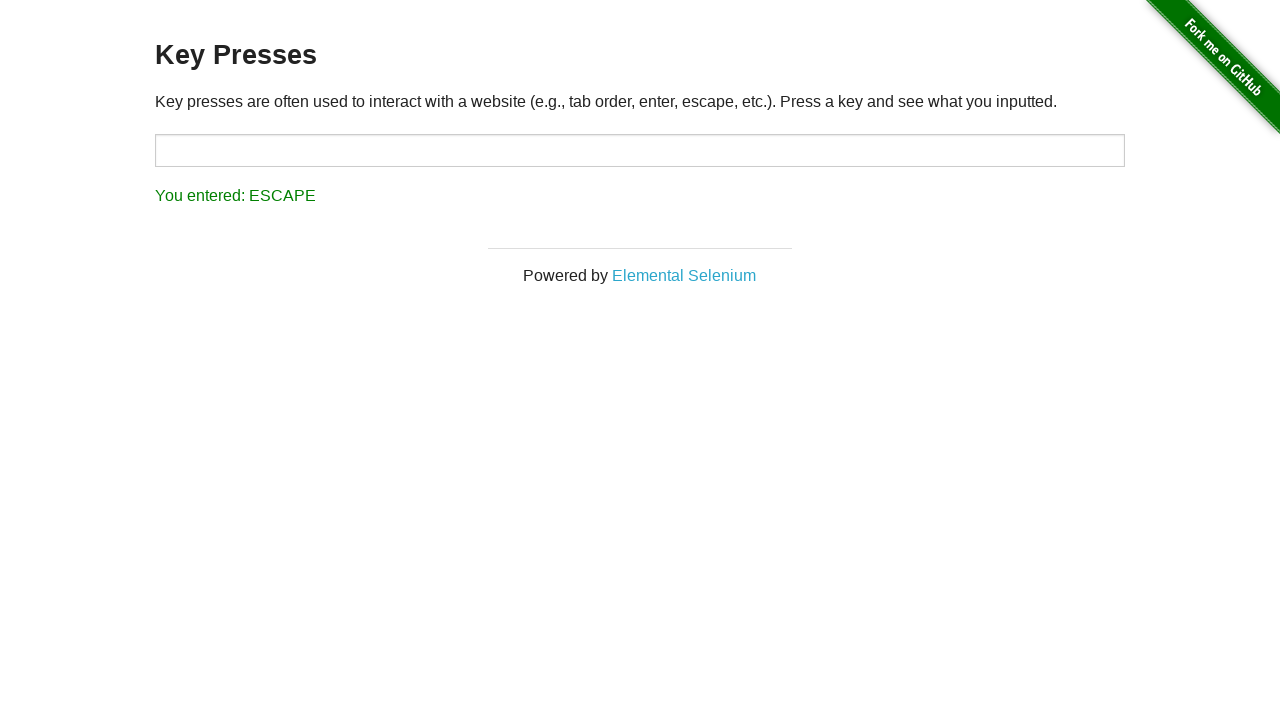

Located the target text input field
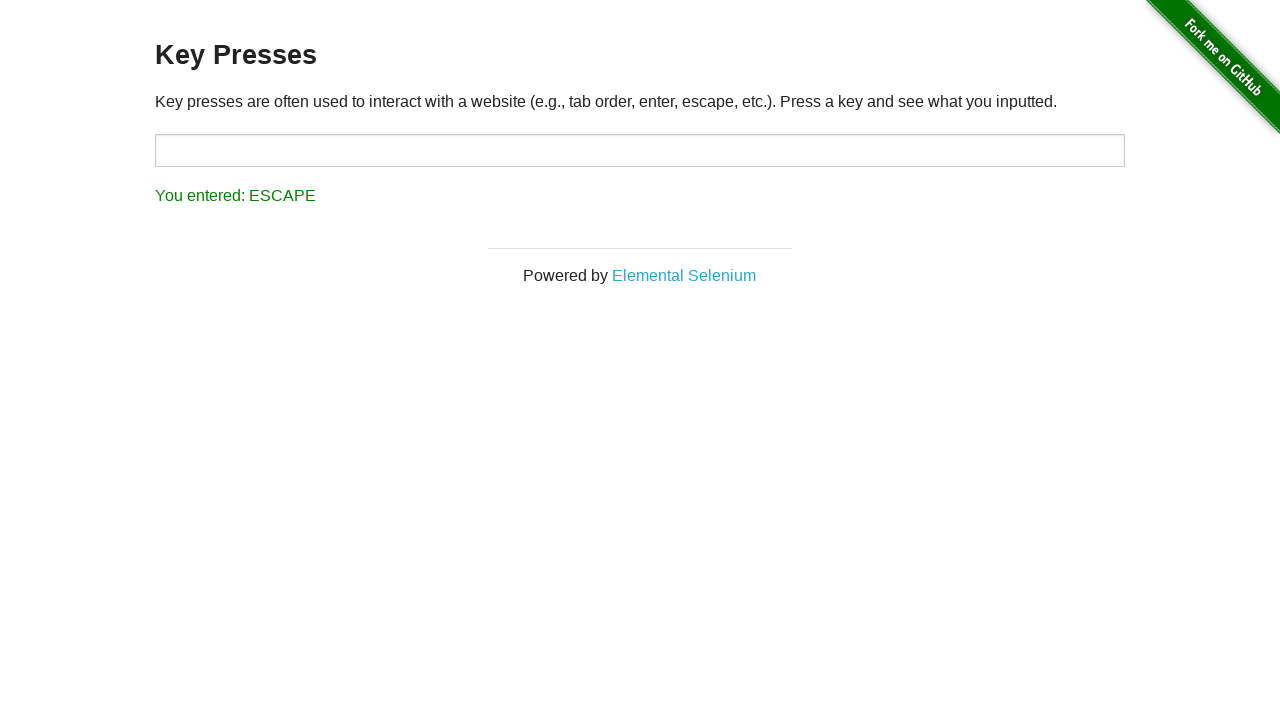

Sent TAB key to text input field on #target
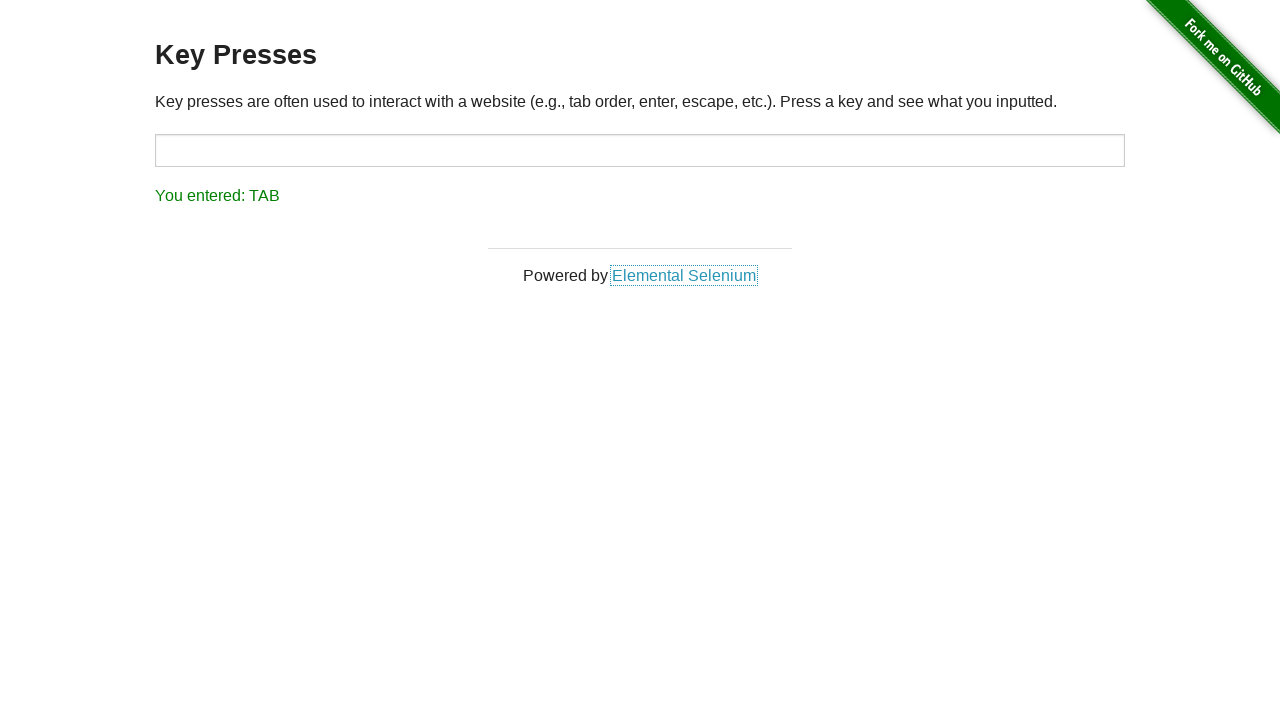

Sent SPACE key to text input field on #target
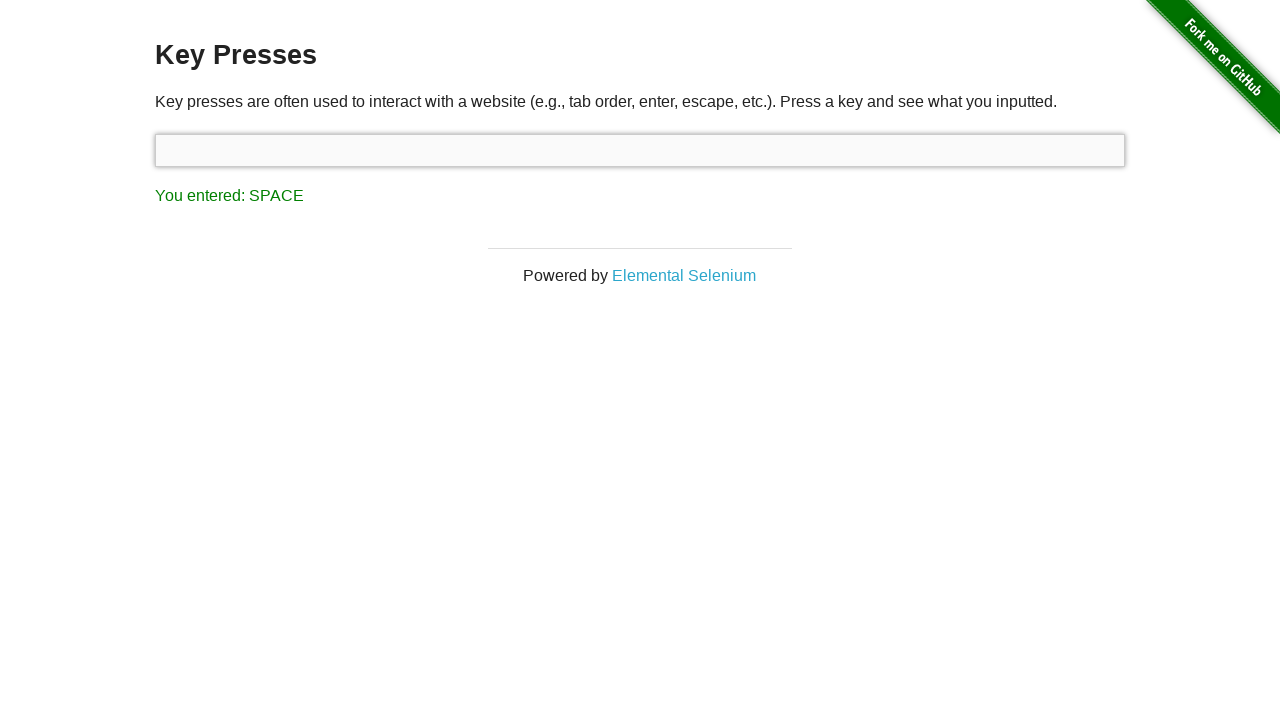

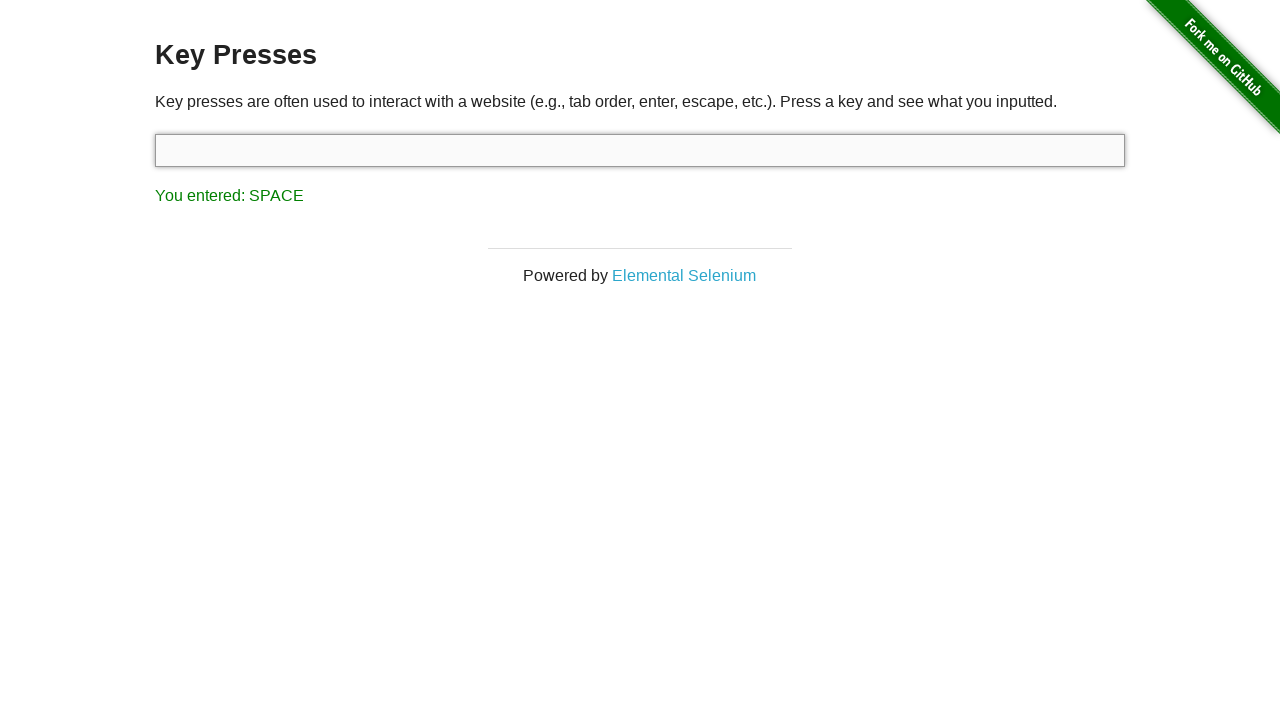